Tests various form elements including checkboxes, dropdowns, and autocomplete fields on an automation practice page

Starting URL: https://rahulshettyacademy.com/AutomationPractice/

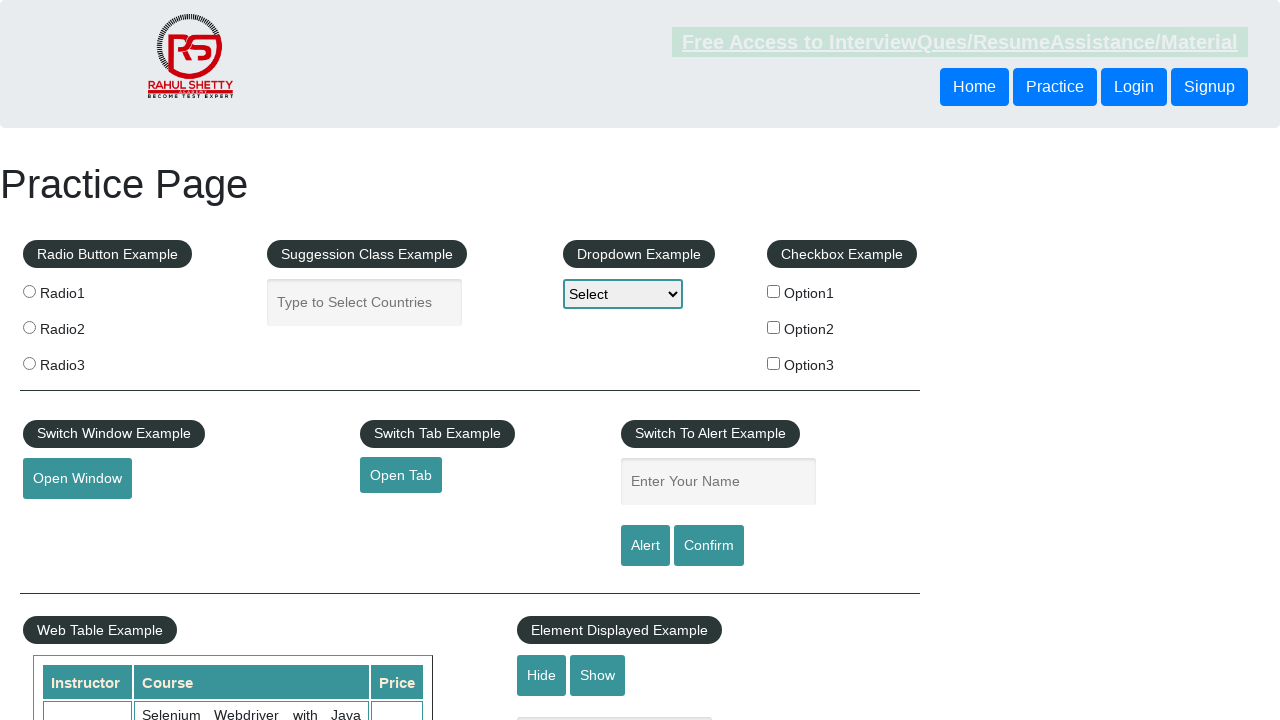

Checked first checkbox (checkBoxOption1) at (774, 291) on #checkBoxOption1
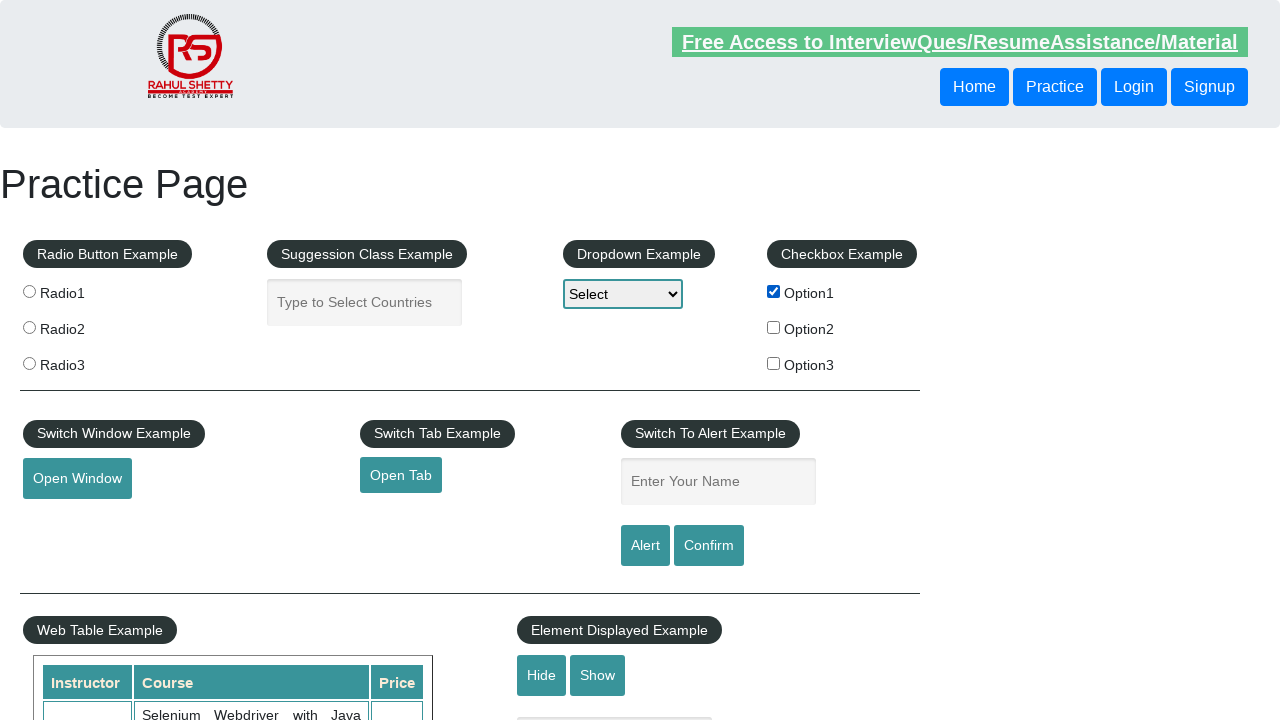

Unchecked first checkbox (checkBoxOption1) at (774, 291) on #checkBoxOption1
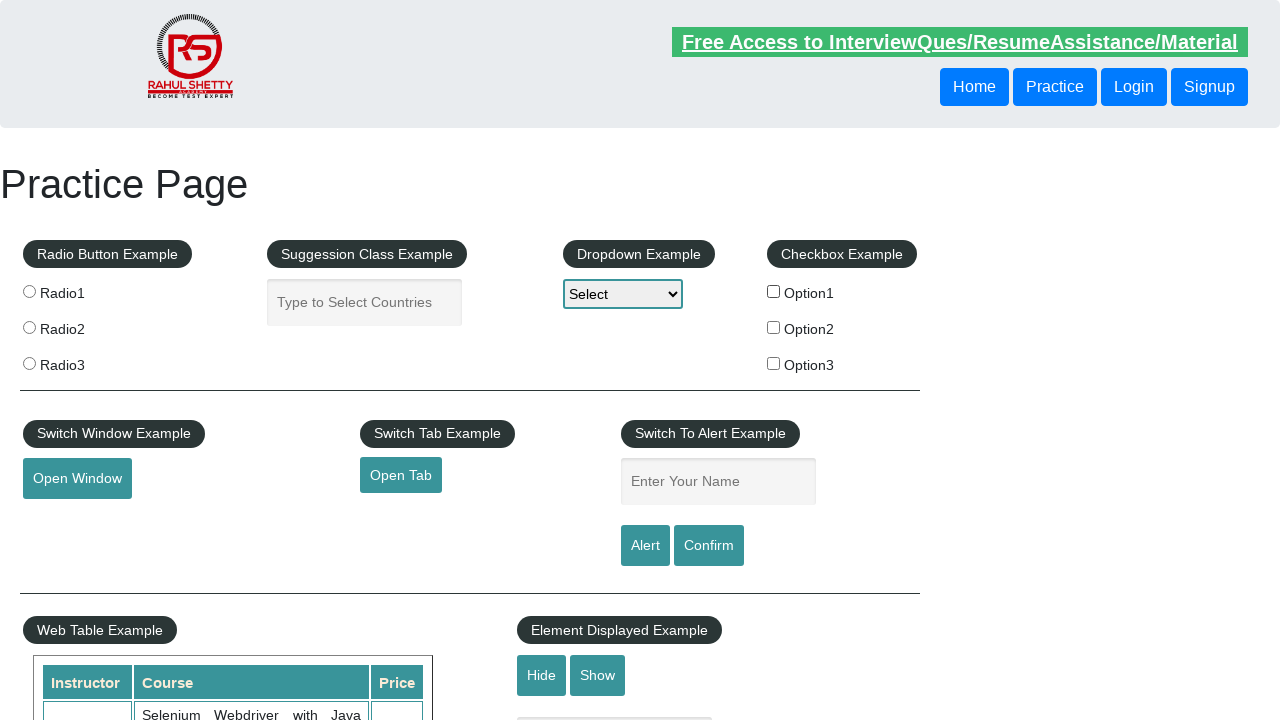

Checked checkbox with value option2 at (774, 327) on input[type="checkbox"][value="option2"]
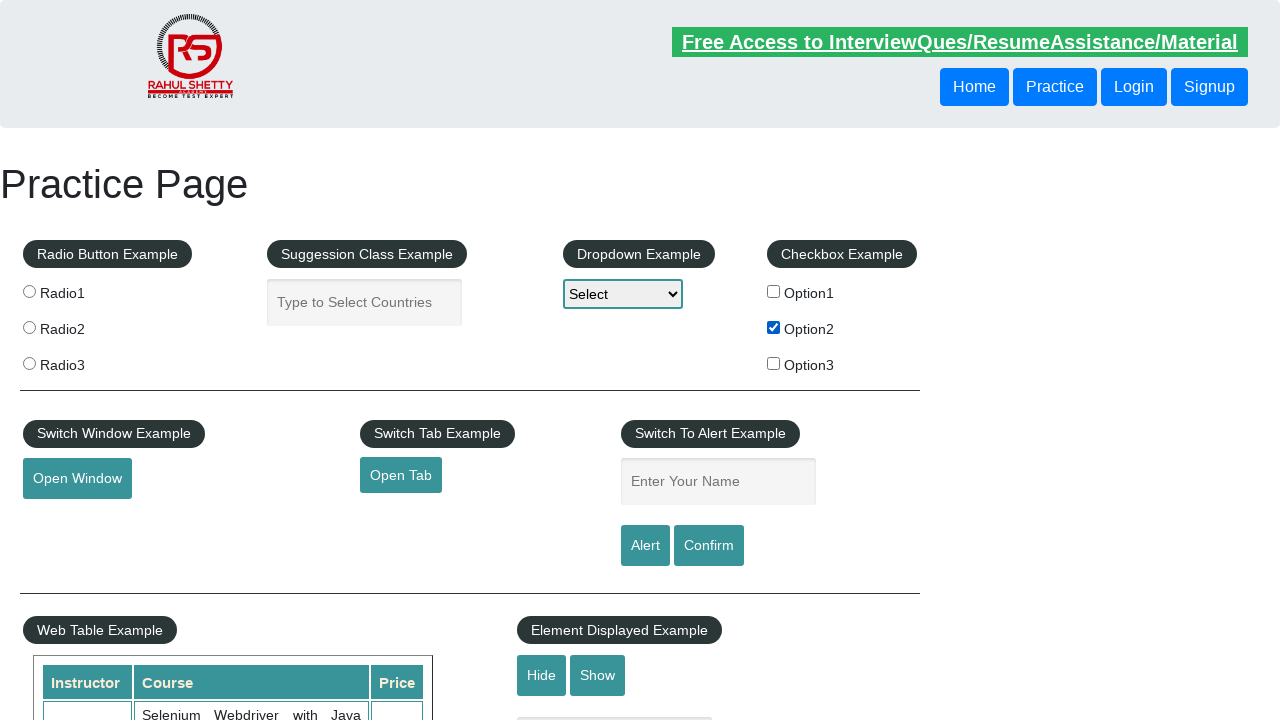

Checked checkbox with value option3 at (774, 363) on input[type="checkbox"][value="option3"]
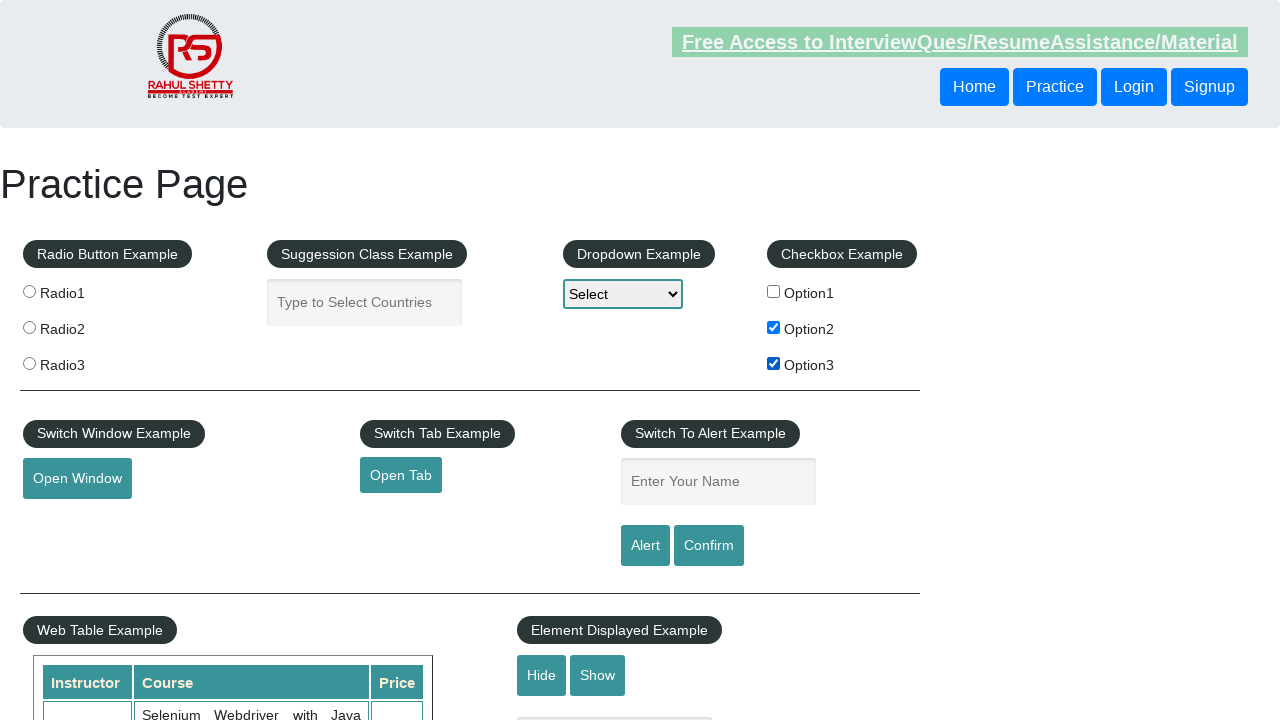

Selected option3 from dropdown on select
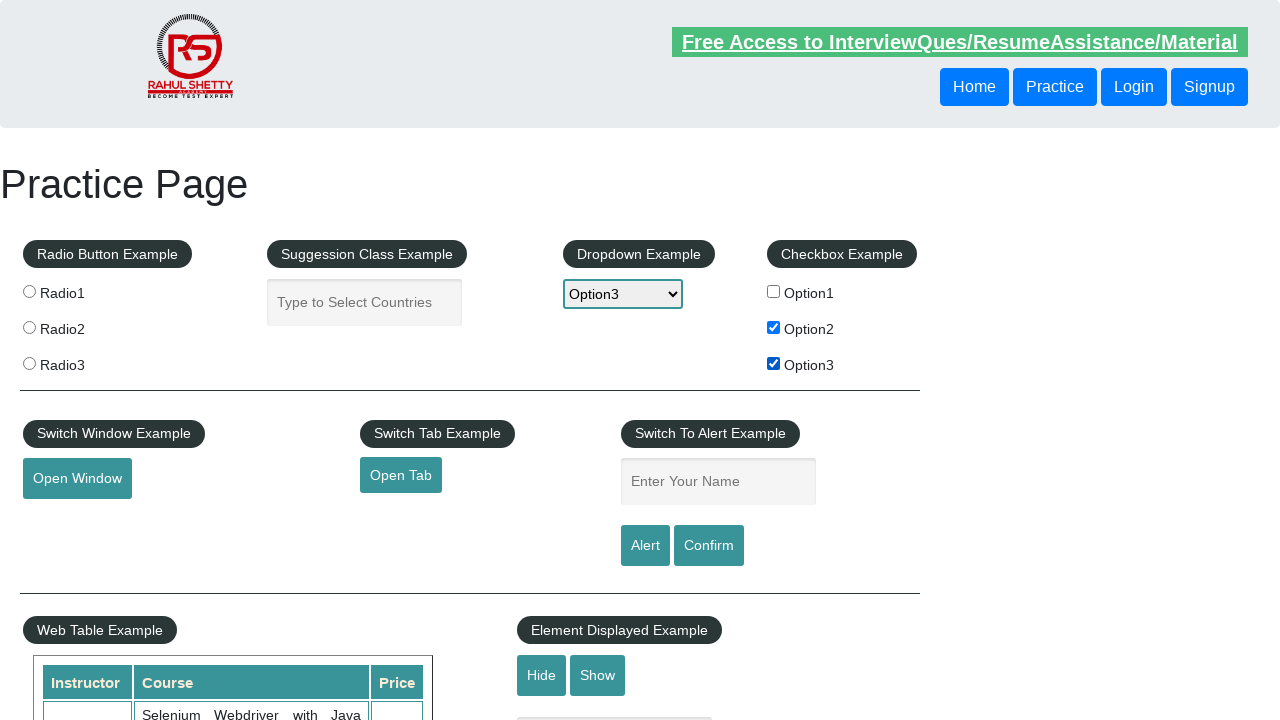

Filled autocomplete field with 'ind' on #autocomplete
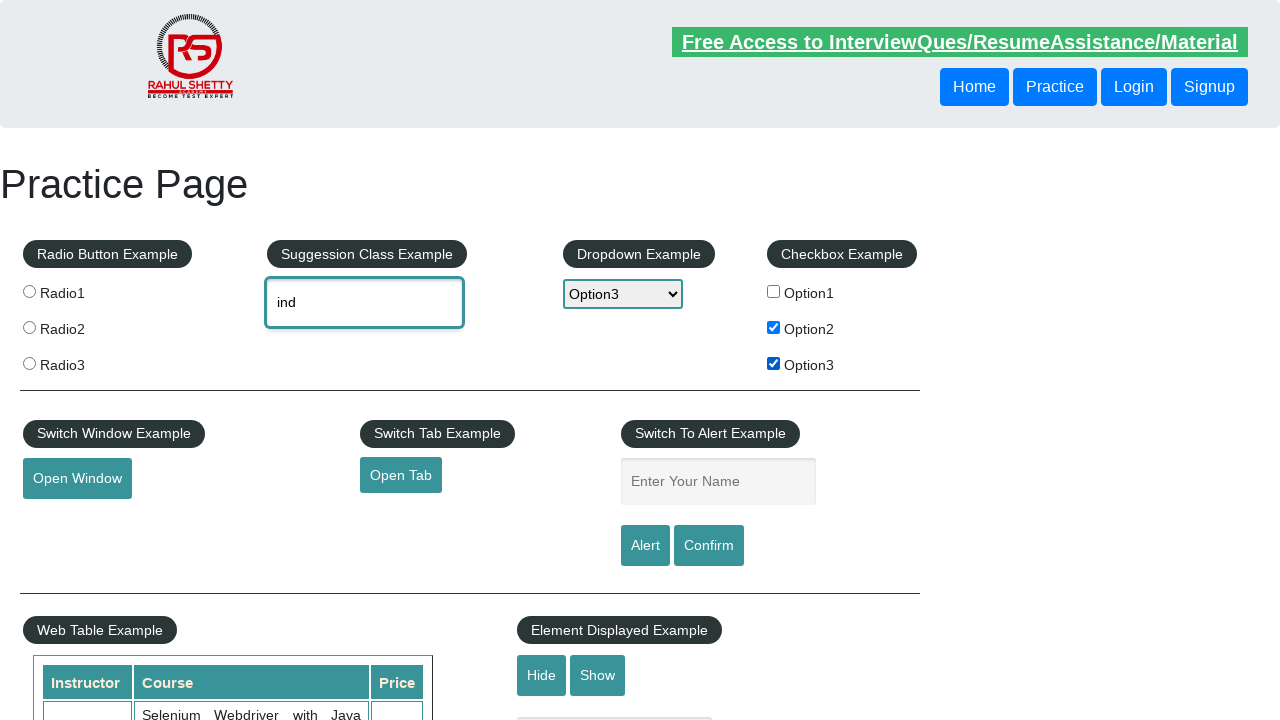

Autocomplete suggestions dropdown appeared
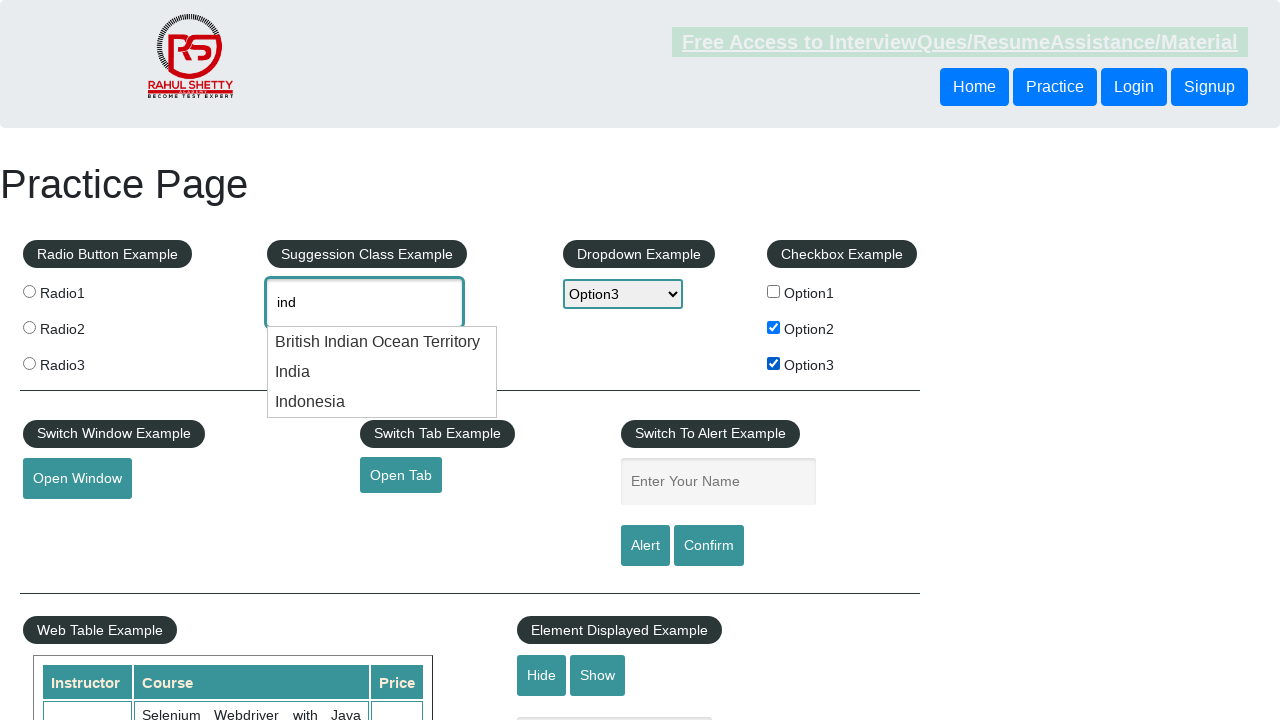

Selected 'India' from autocomplete suggestions at (382, 372) on #ui-id-1 .ui-menu-item >> nth=1
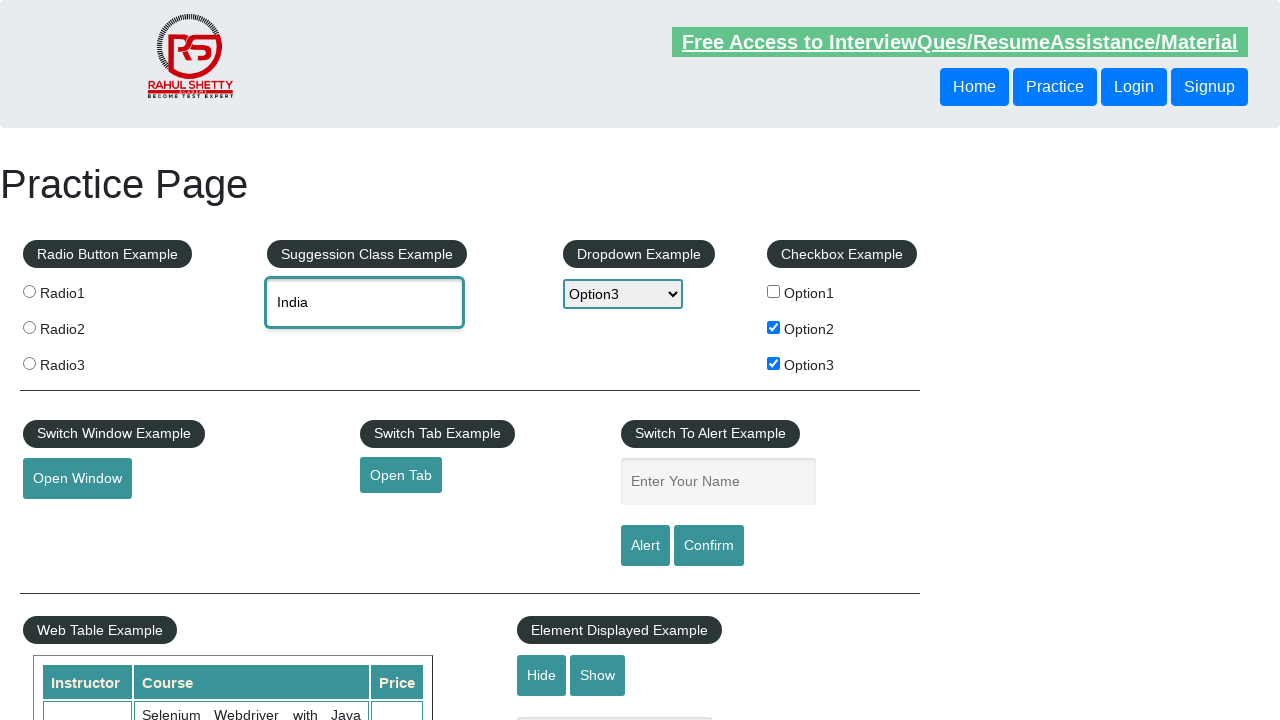

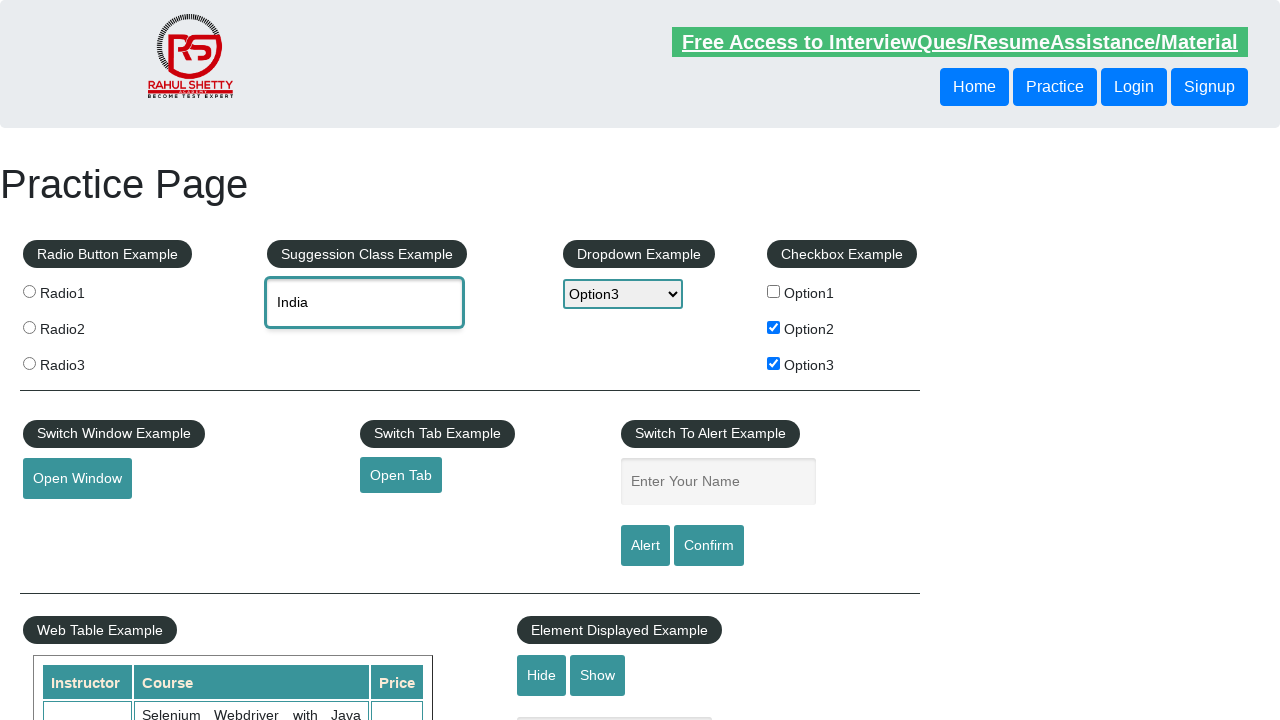